Tests that the Clear completed button displays with correct text after marking an item complete

Starting URL: https://demo.playwright.dev/todomvc

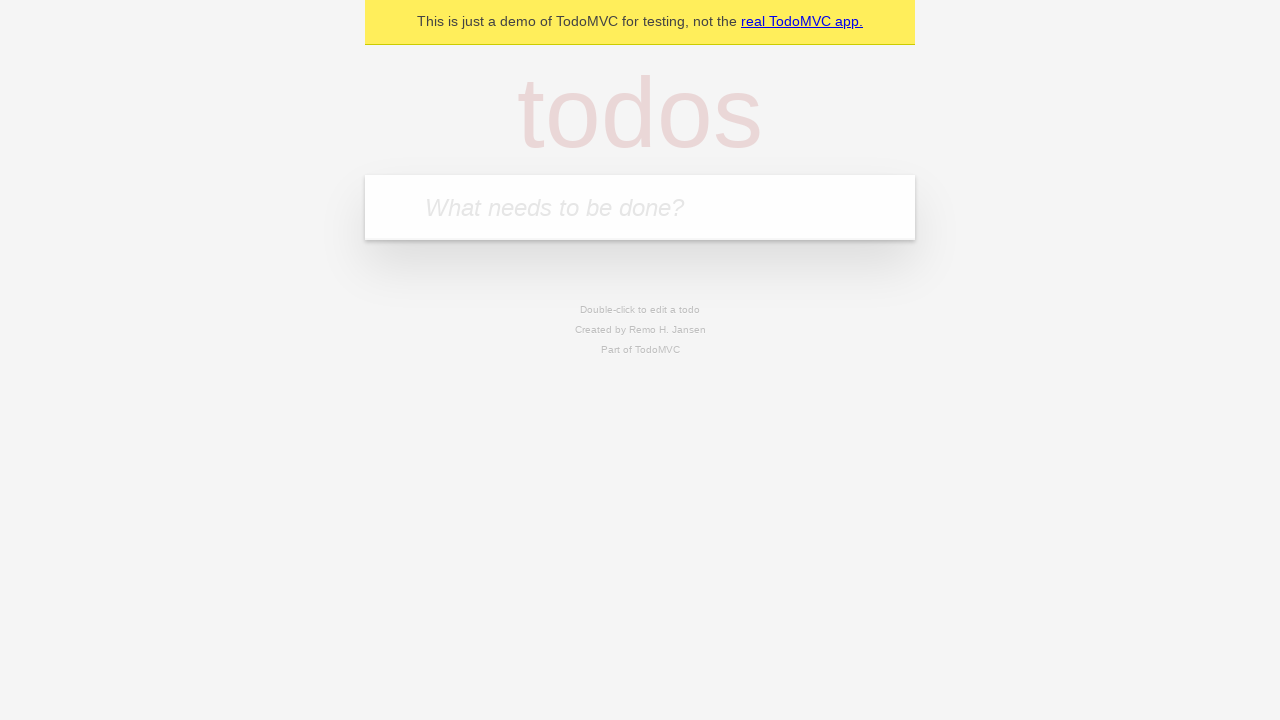

Filled todo input with 'buy some cheese' on internal:attr=[placeholder="What needs to be done?"i]
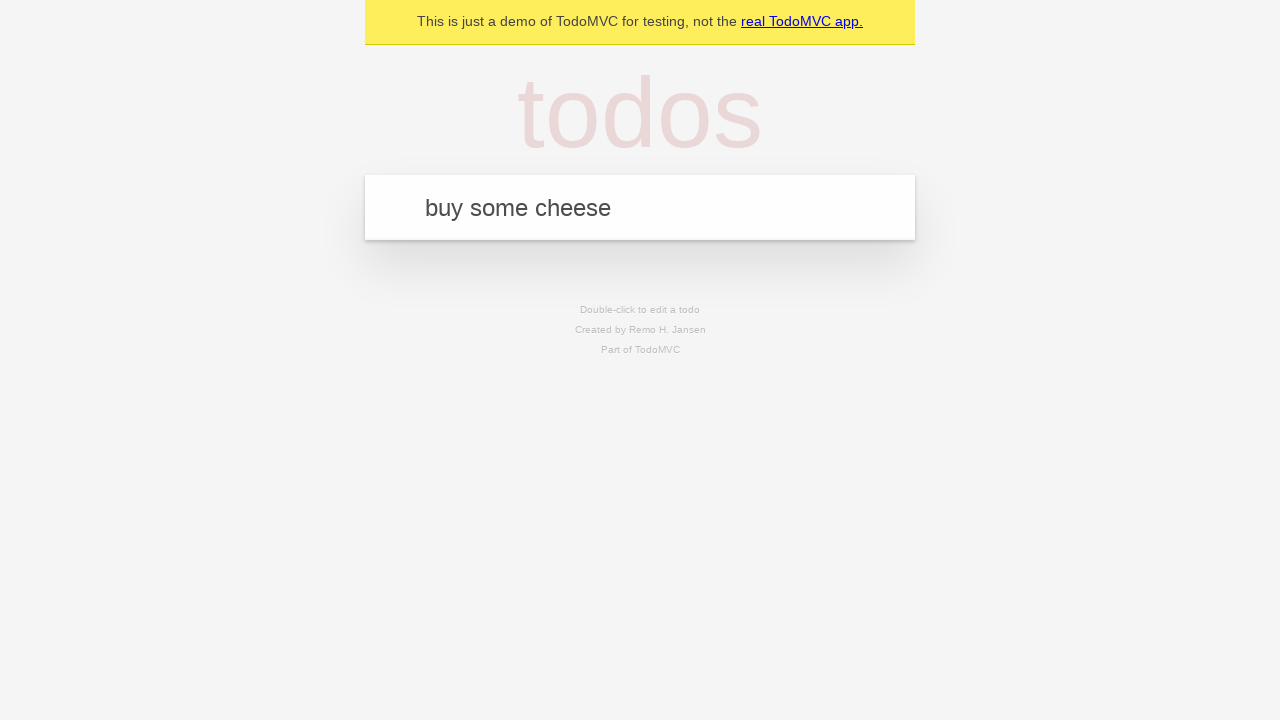

Pressed Enter to add first todo on internal:attr=[placeholder="What needs to be done?"i]
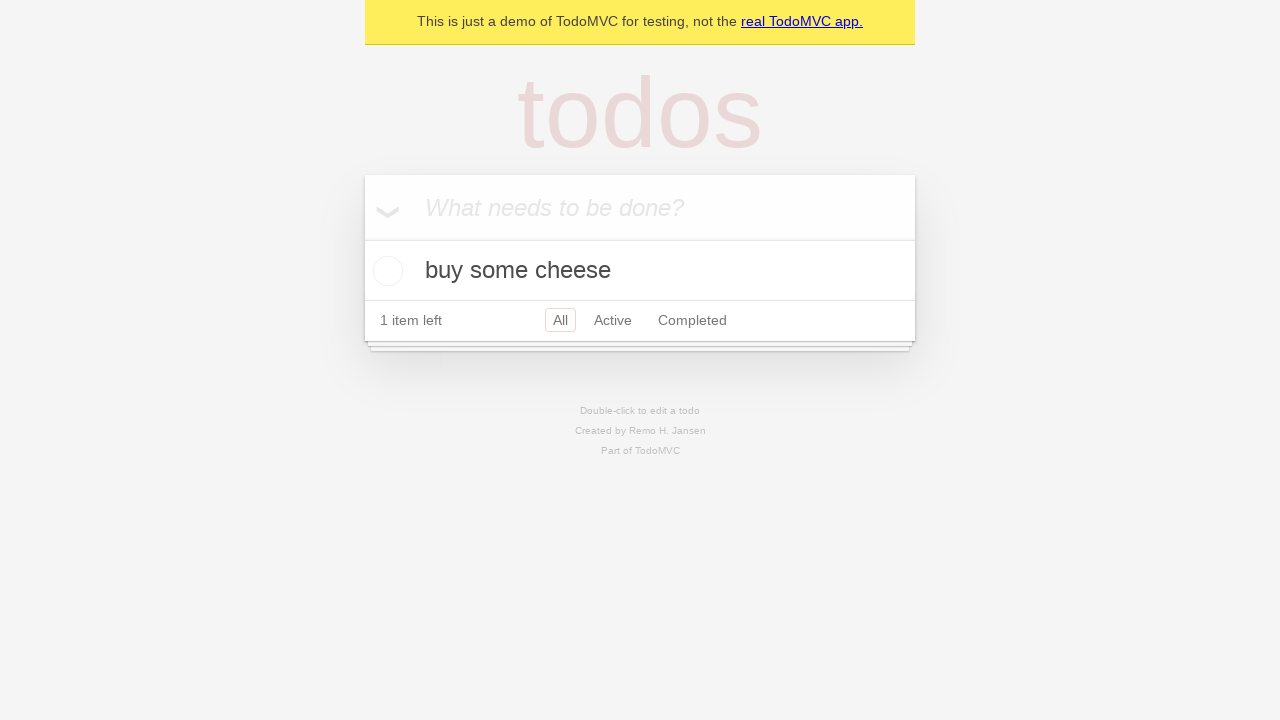

Filled todo input with 'feed the cat' on internal:attr=[placeholder="What needs to be done?"i]
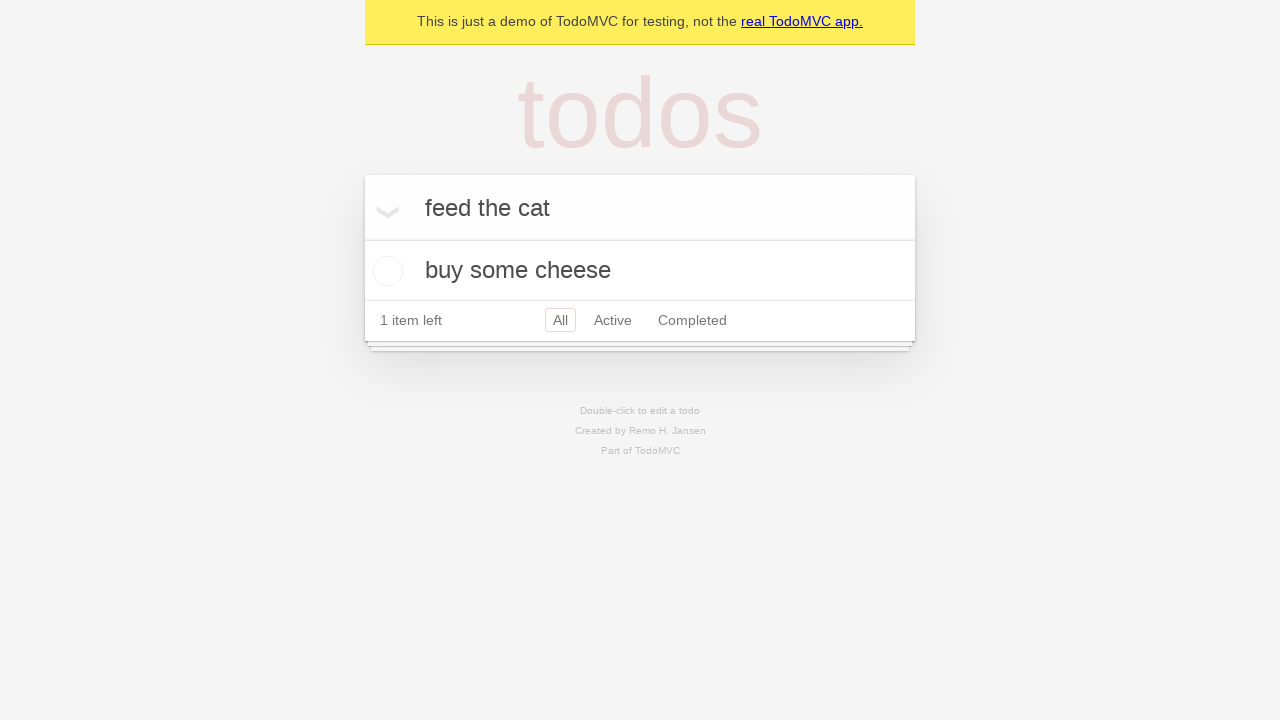

Pressed Enter to add second todo on internal:attr=[placeholder="What needs to be done?"i]
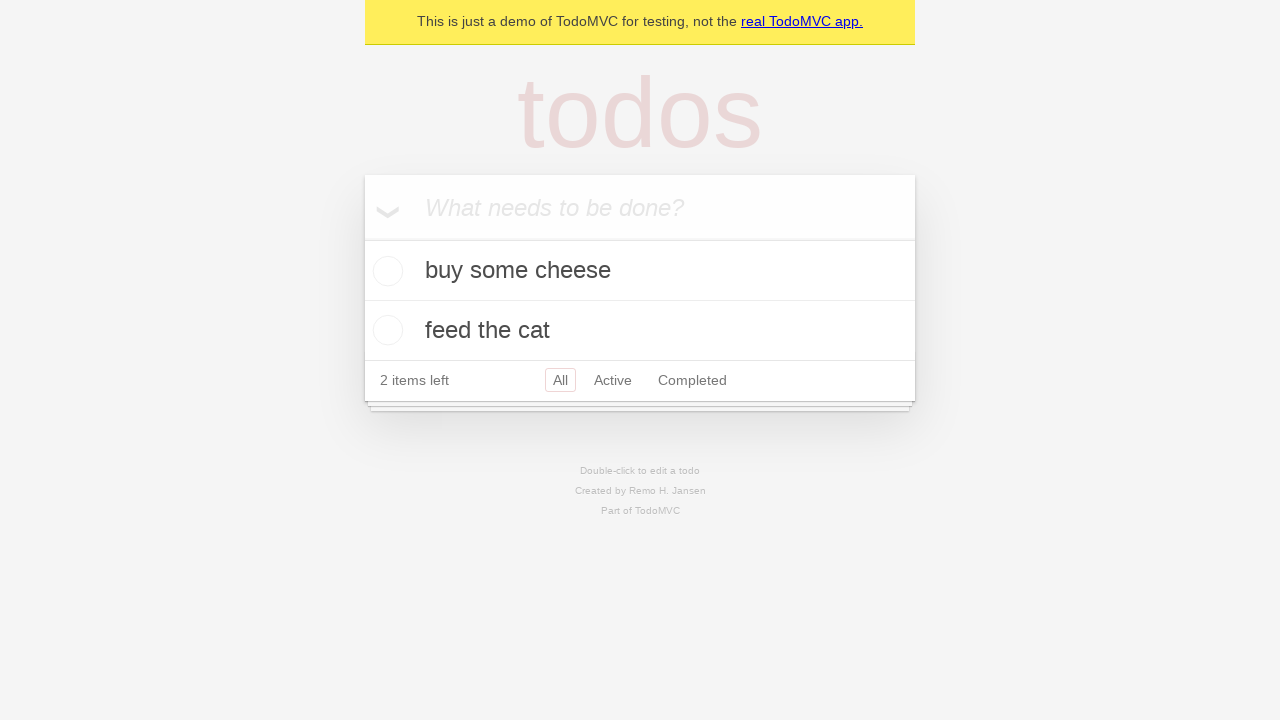

Filled todo input with 'book a doctors appointment' on internal:attr=[placeholder="What needs to be done?"i]
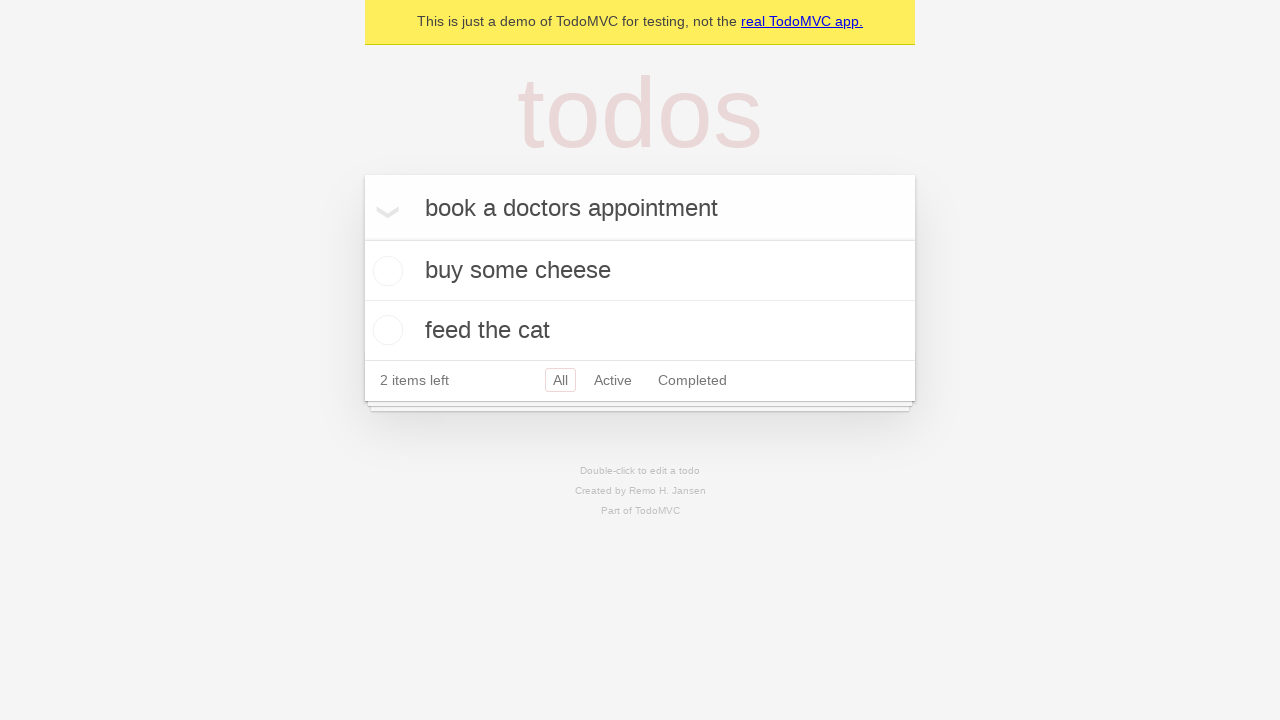

Pressed Enter to add third todo on internal:attr=[placeholder="What needs to be done?"i]
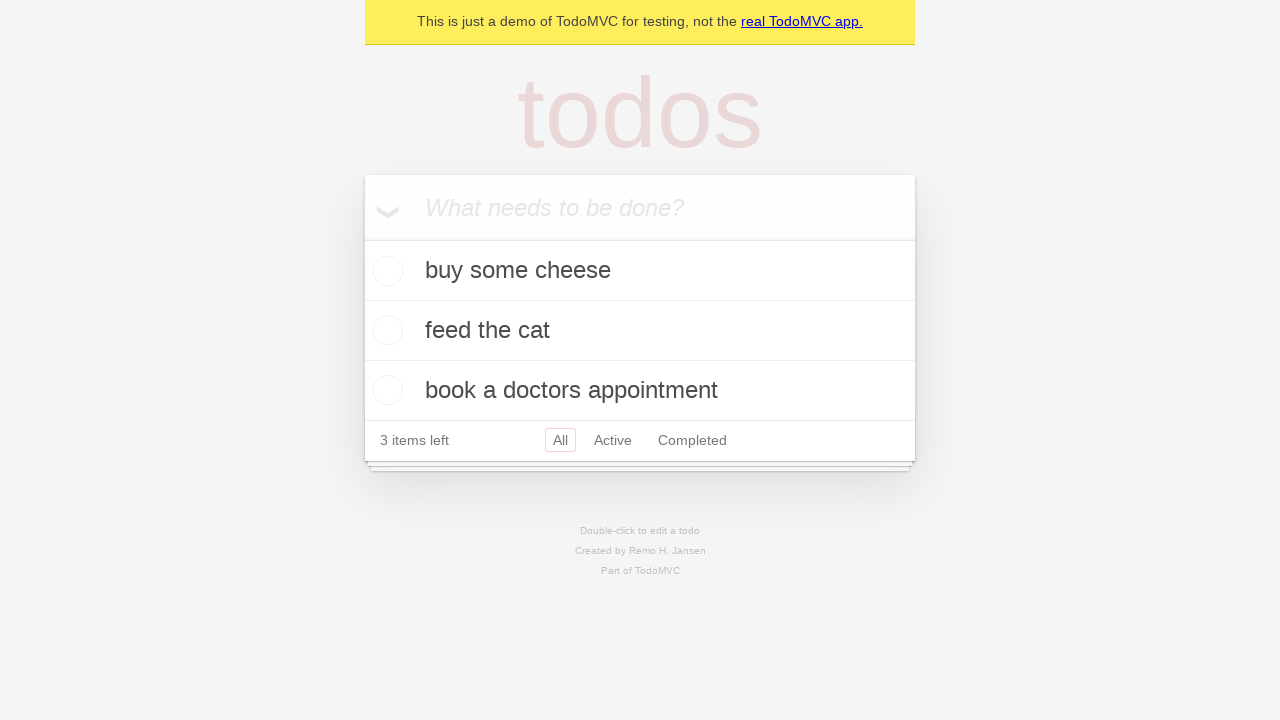

Waited for todos to be added to the page
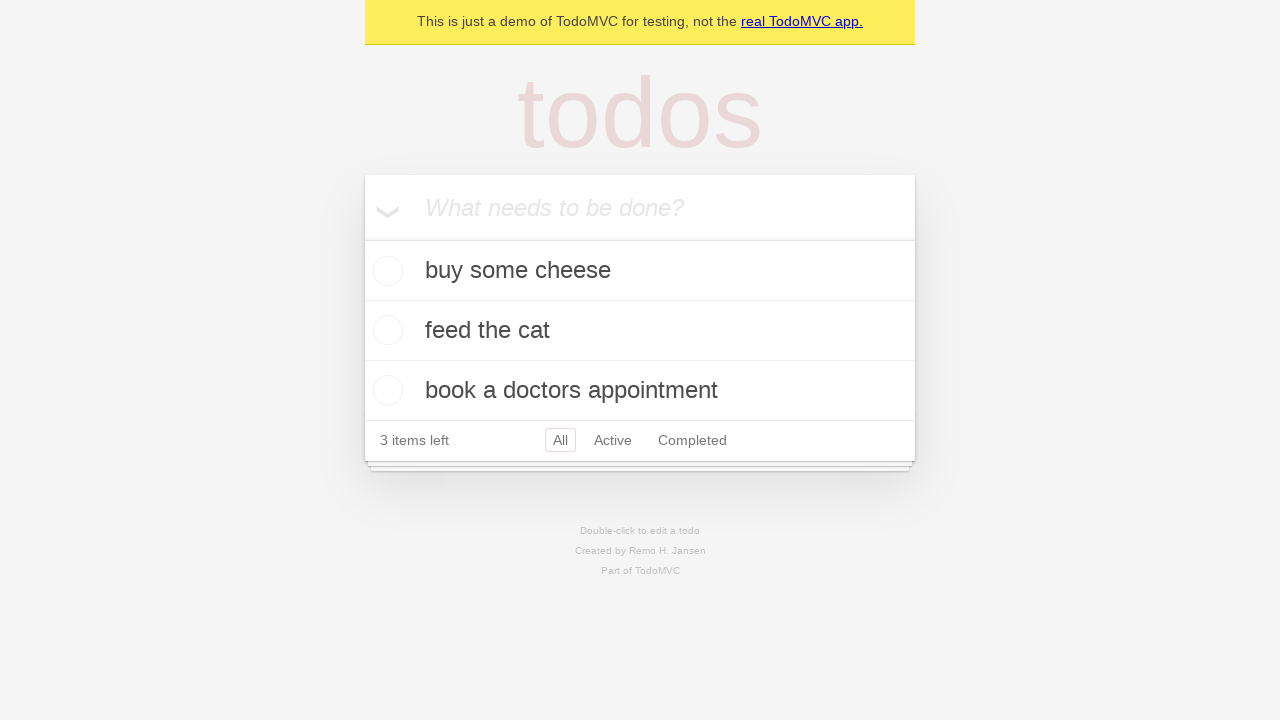

Marked first todo item as complete at (385, 271) on .todo-list li .toggle >> nth=0
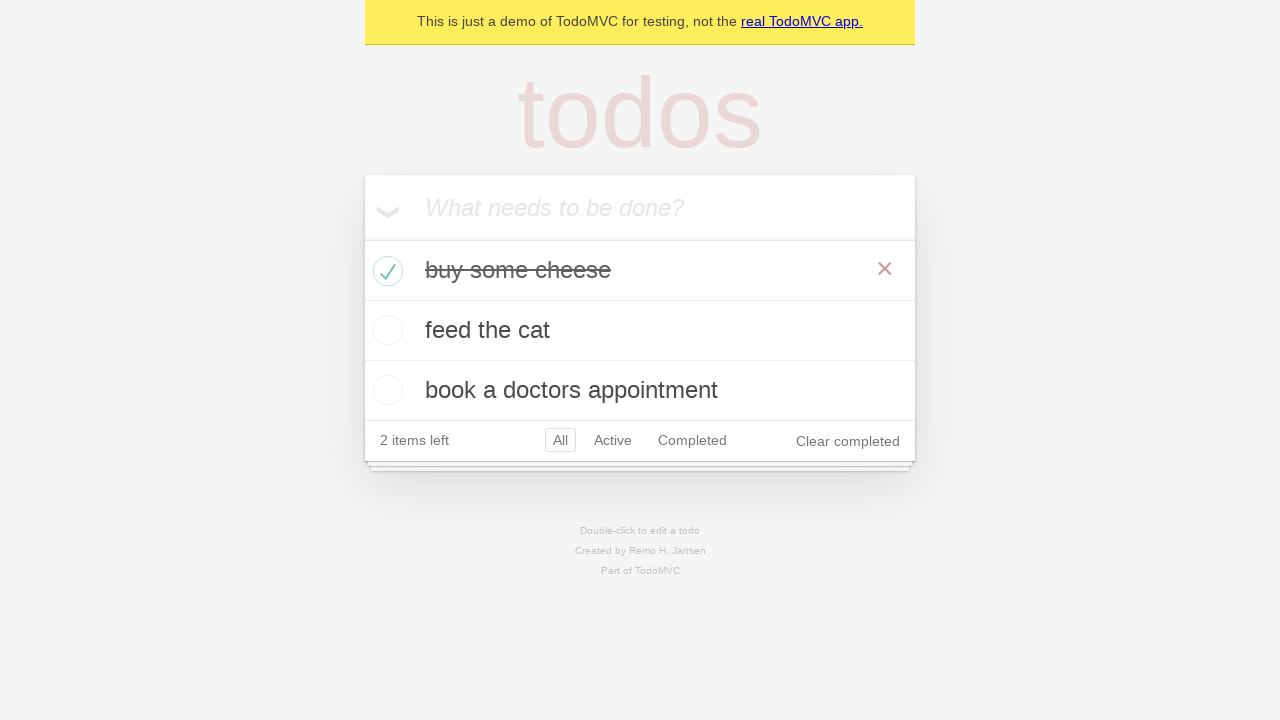

Clear completed button appeared with correct text after marking item complete
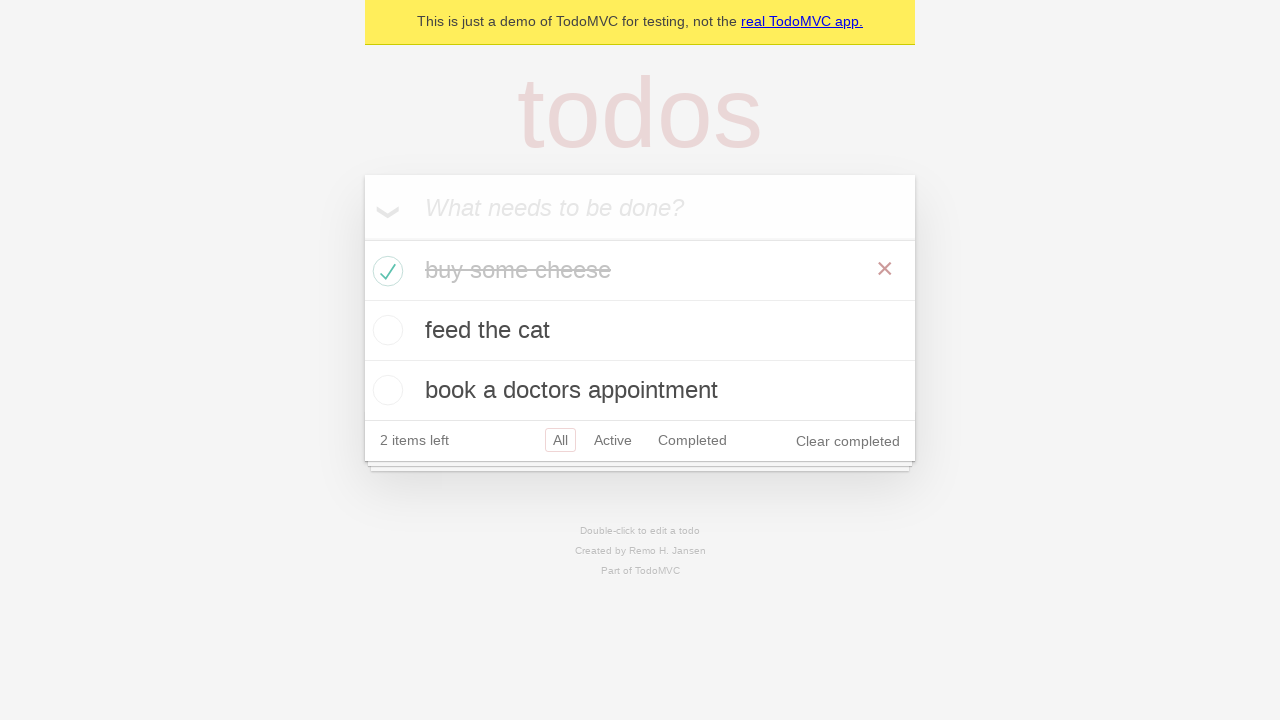

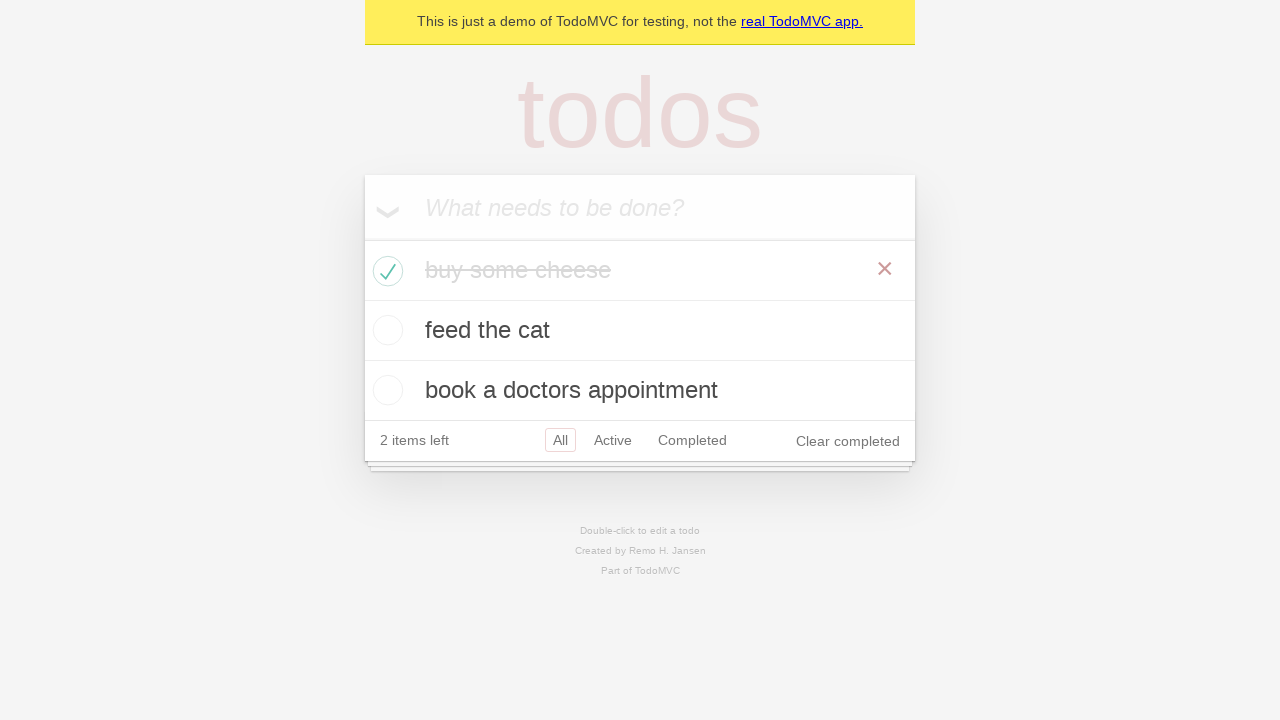